Automates playing the 2048 game by opening the game page and performing move actions using keyboard inputs

Starting URL: http://2048game.com

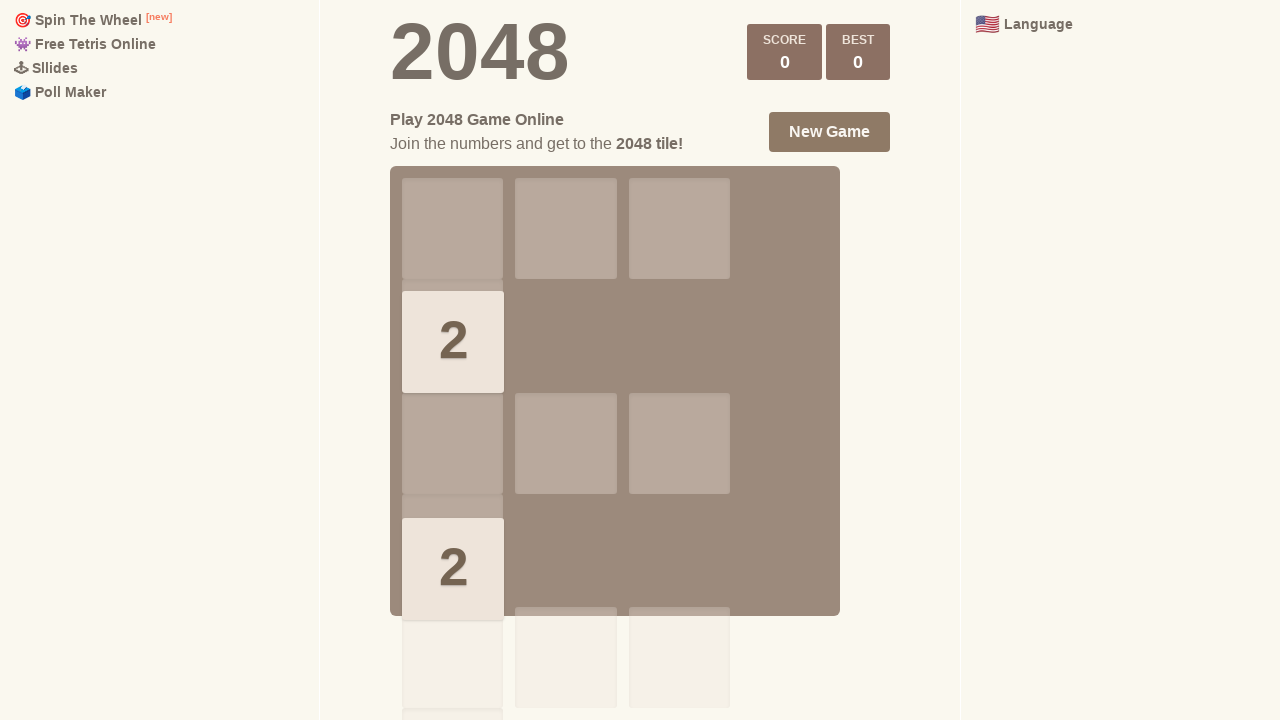

Waited for game container to load
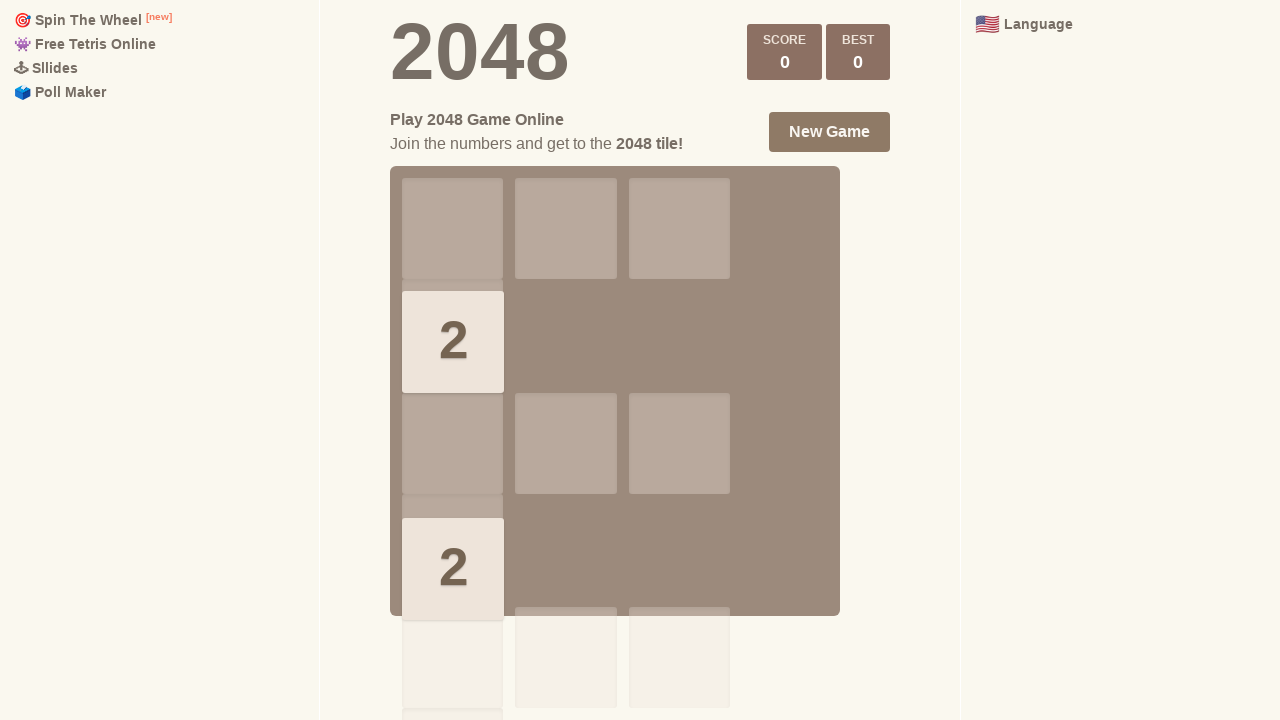

Located the game container element
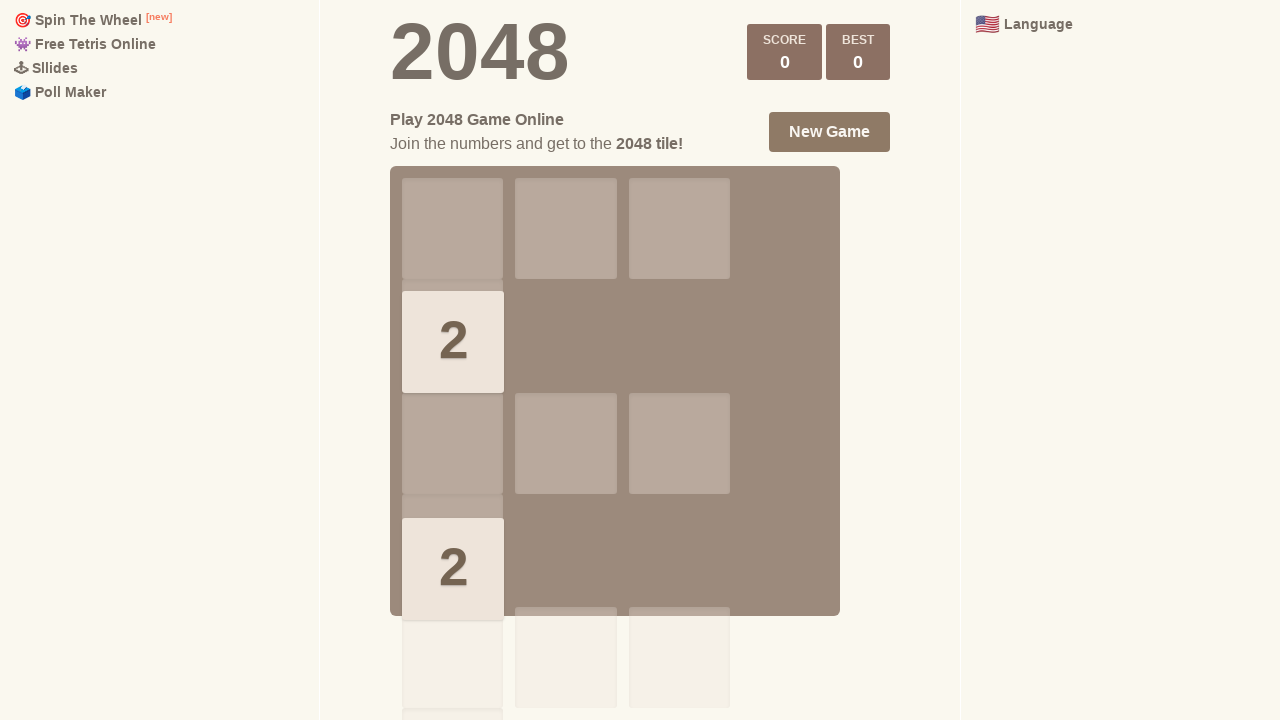

Pressed 'a' key to move left
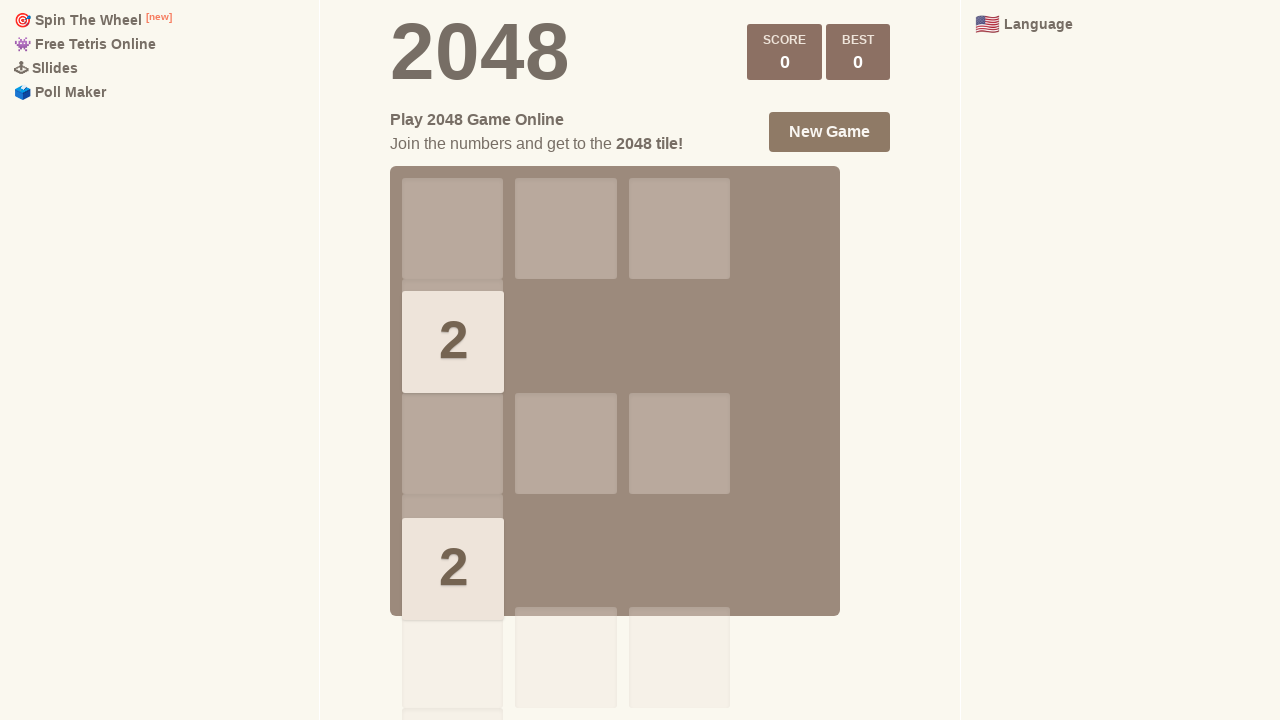

Waited 500ms for animation to complete
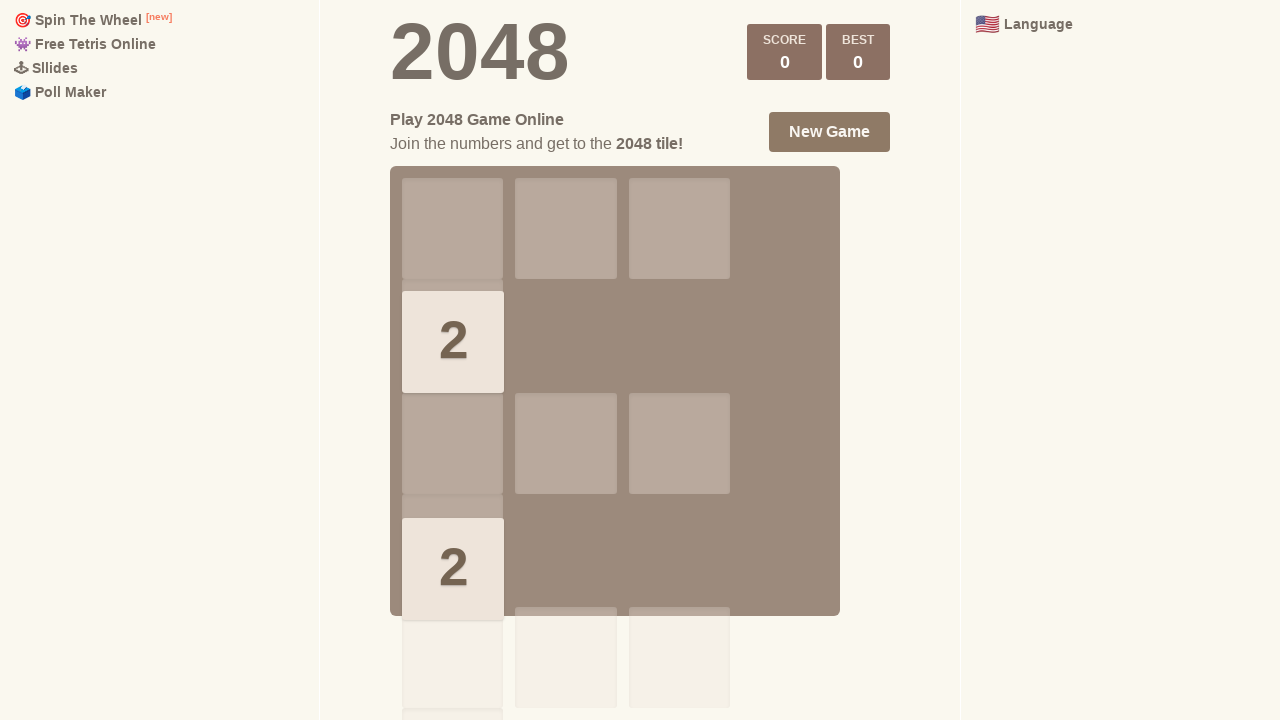

Pressed 's' key to move down
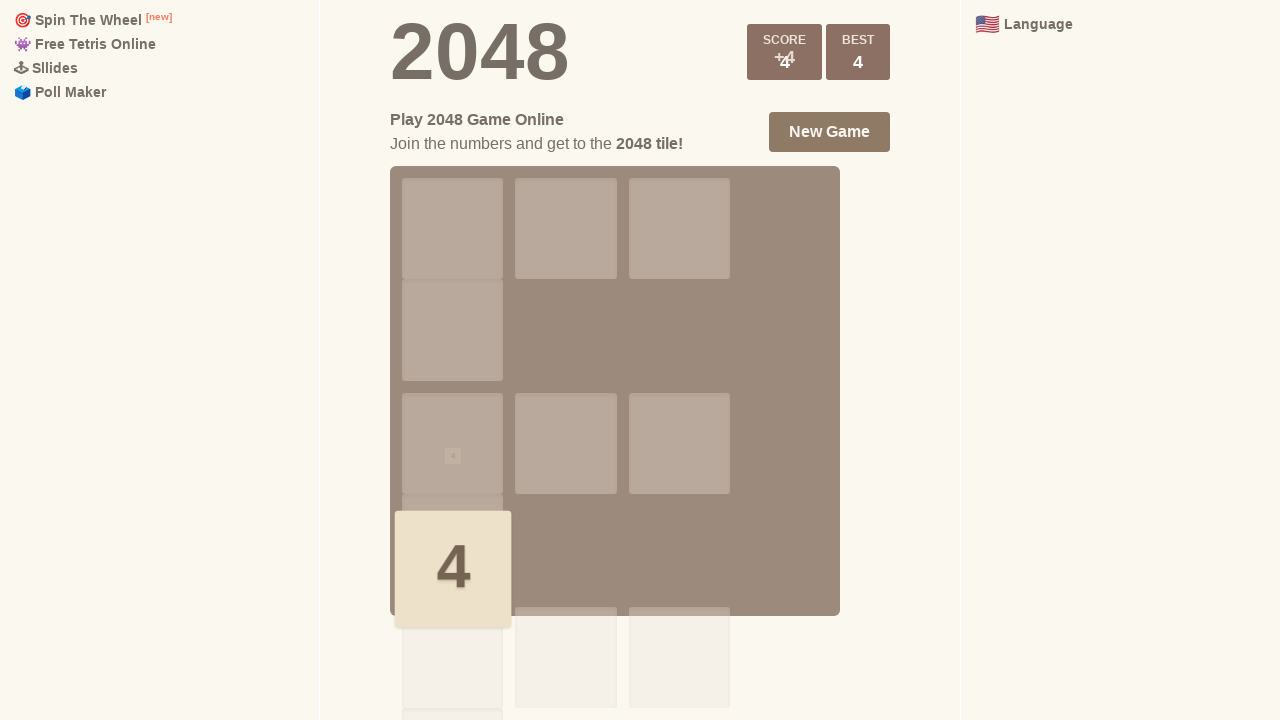

Waited 500ms for animation to complete
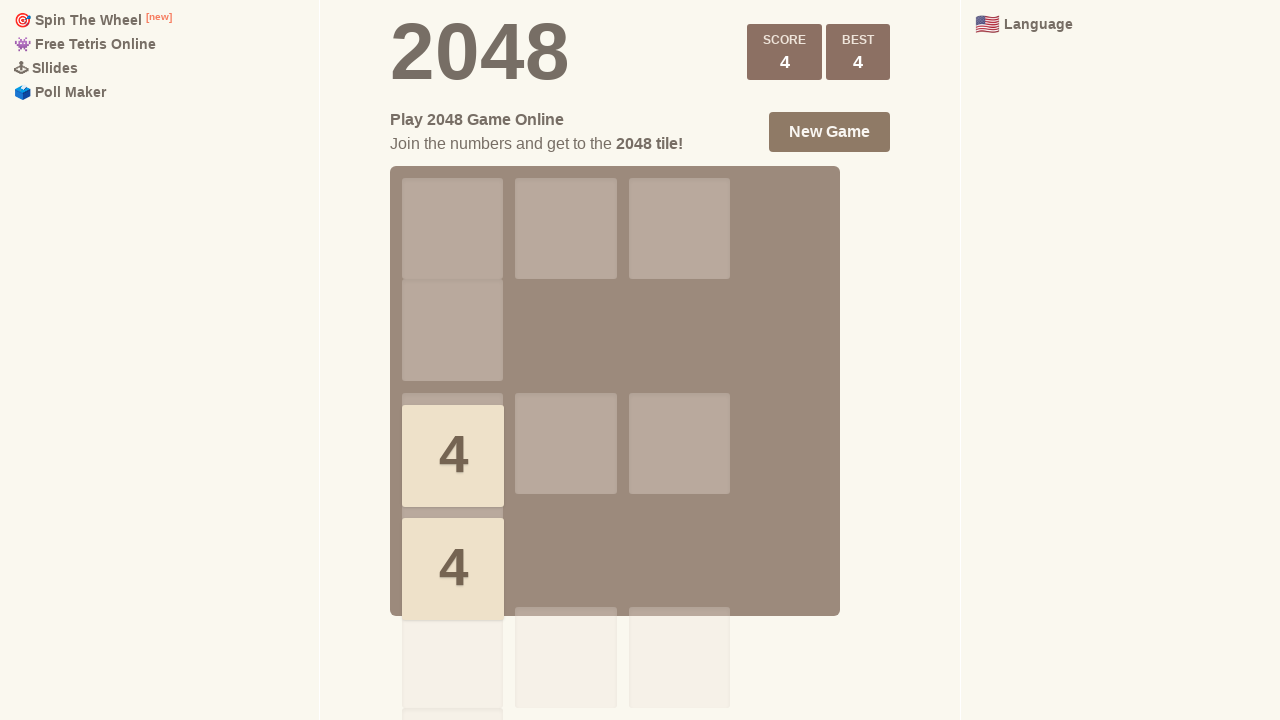

Pressed 'd' key to move right
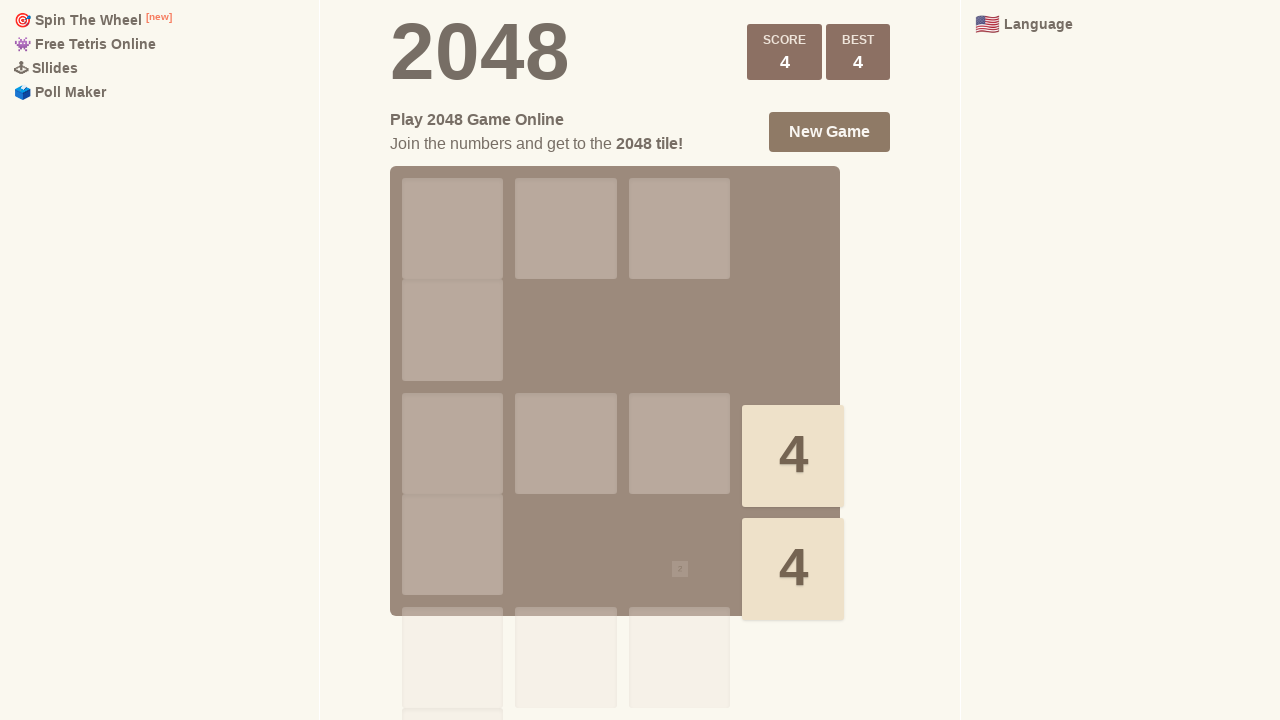

Waited 500ms for animation to complete
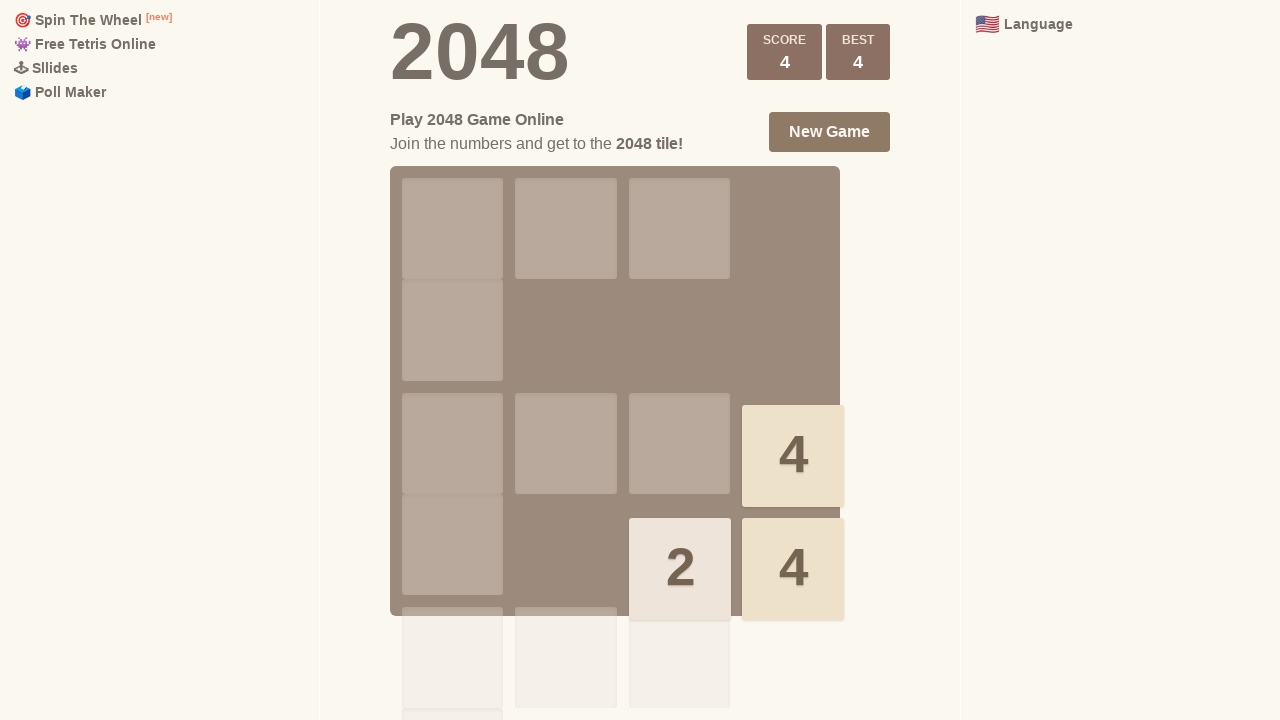

Pressed 'w' key to move up
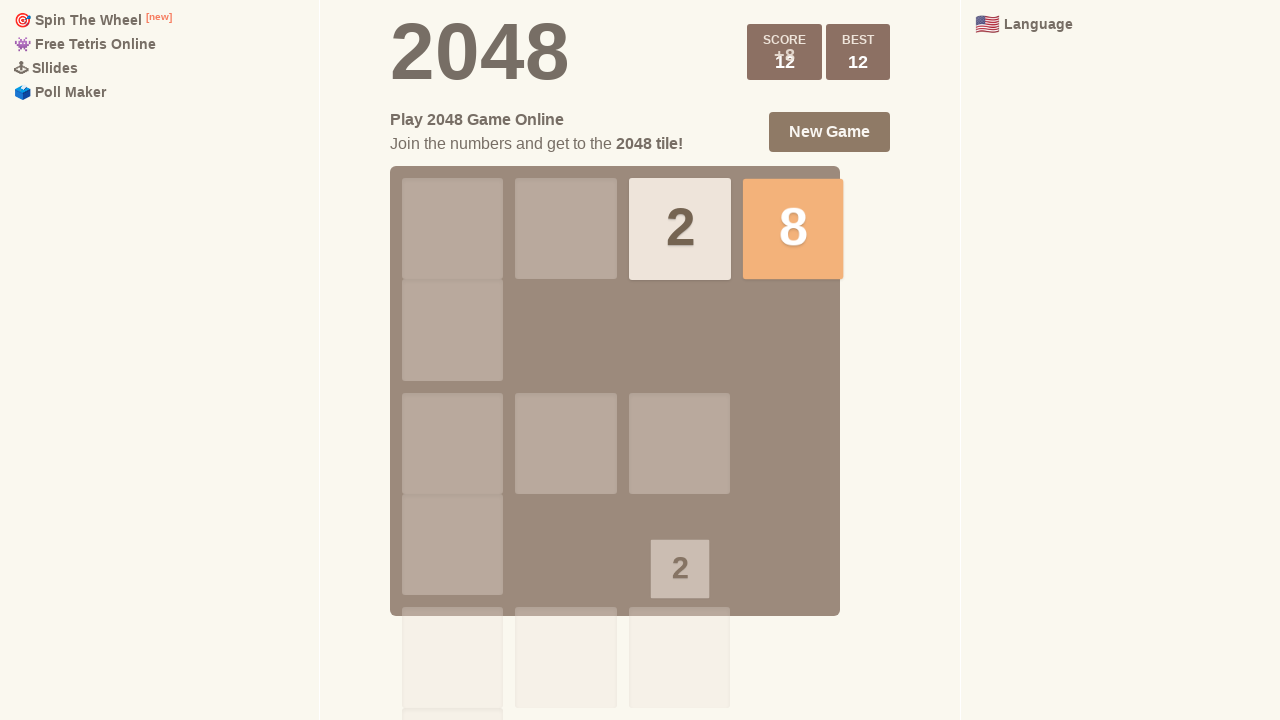

Waited 500ms for animation to complete
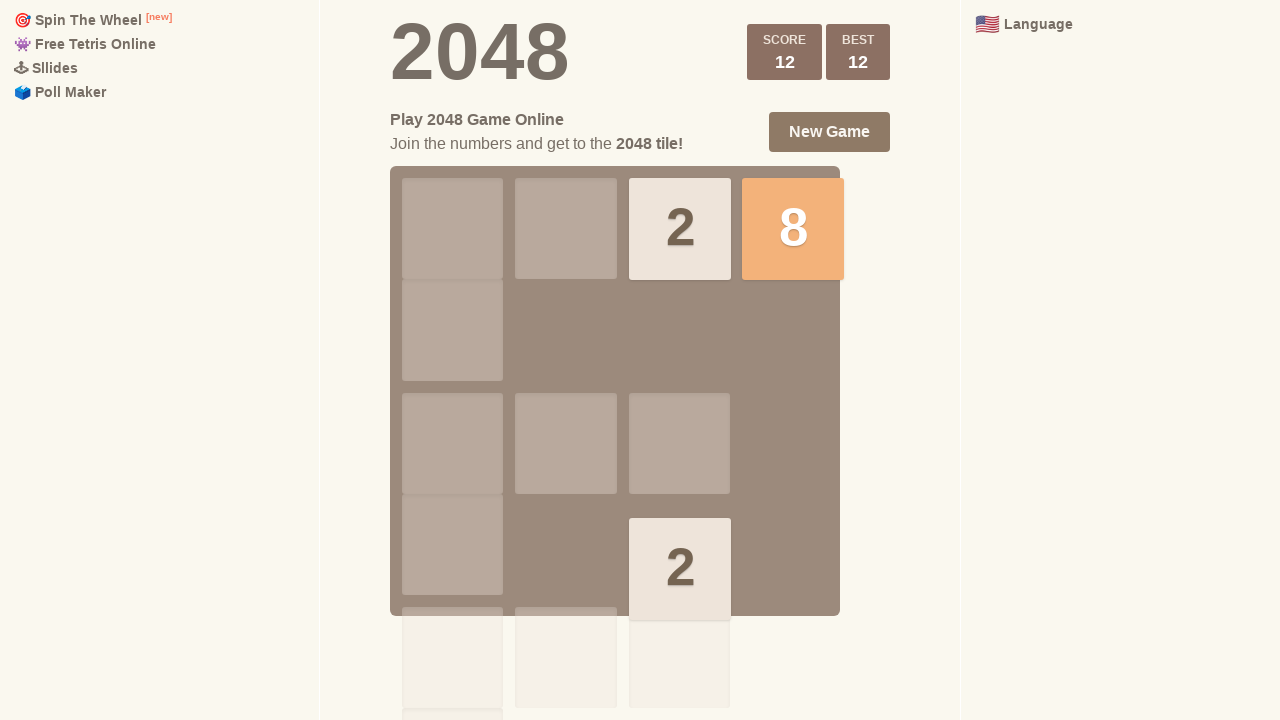

Checked for game over message
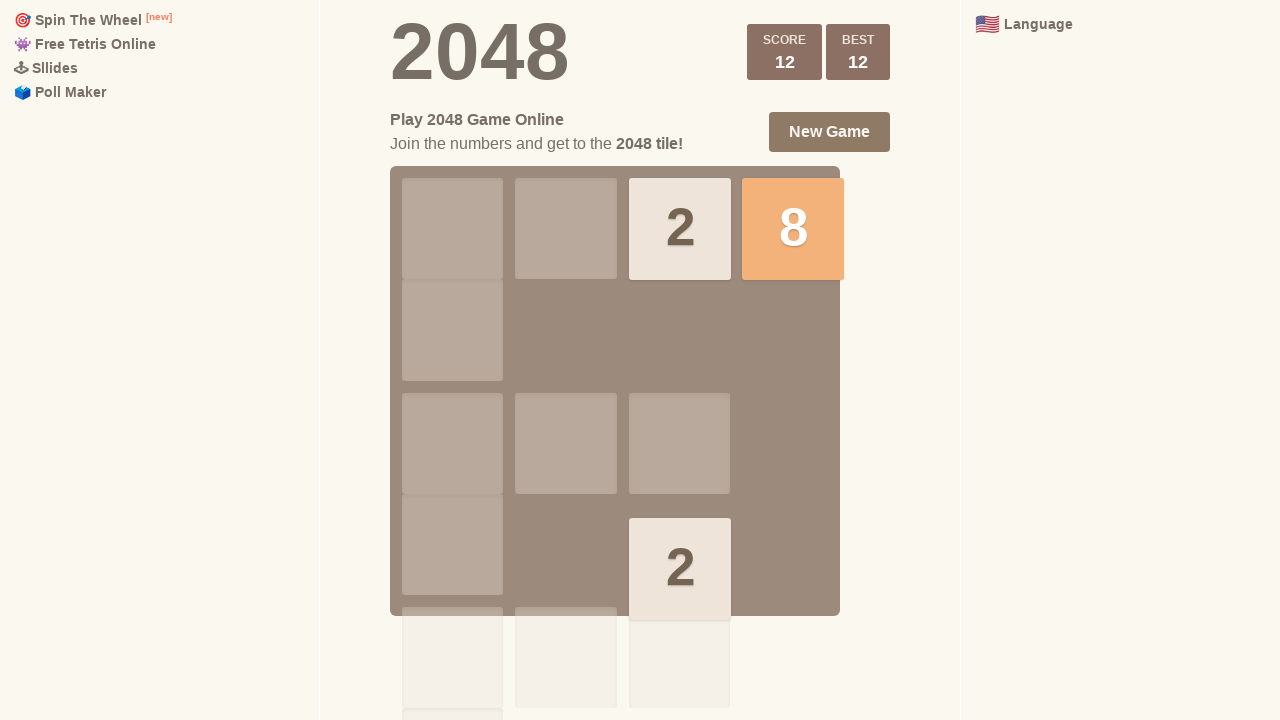

Game status: 
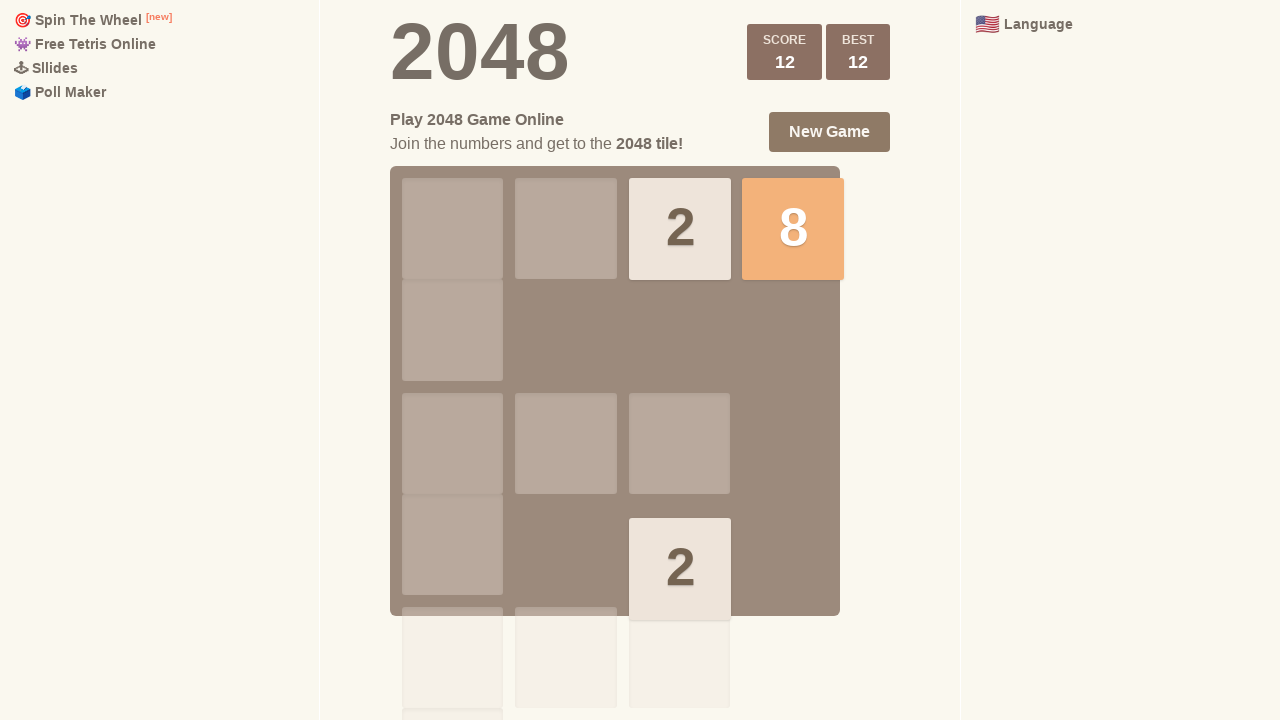

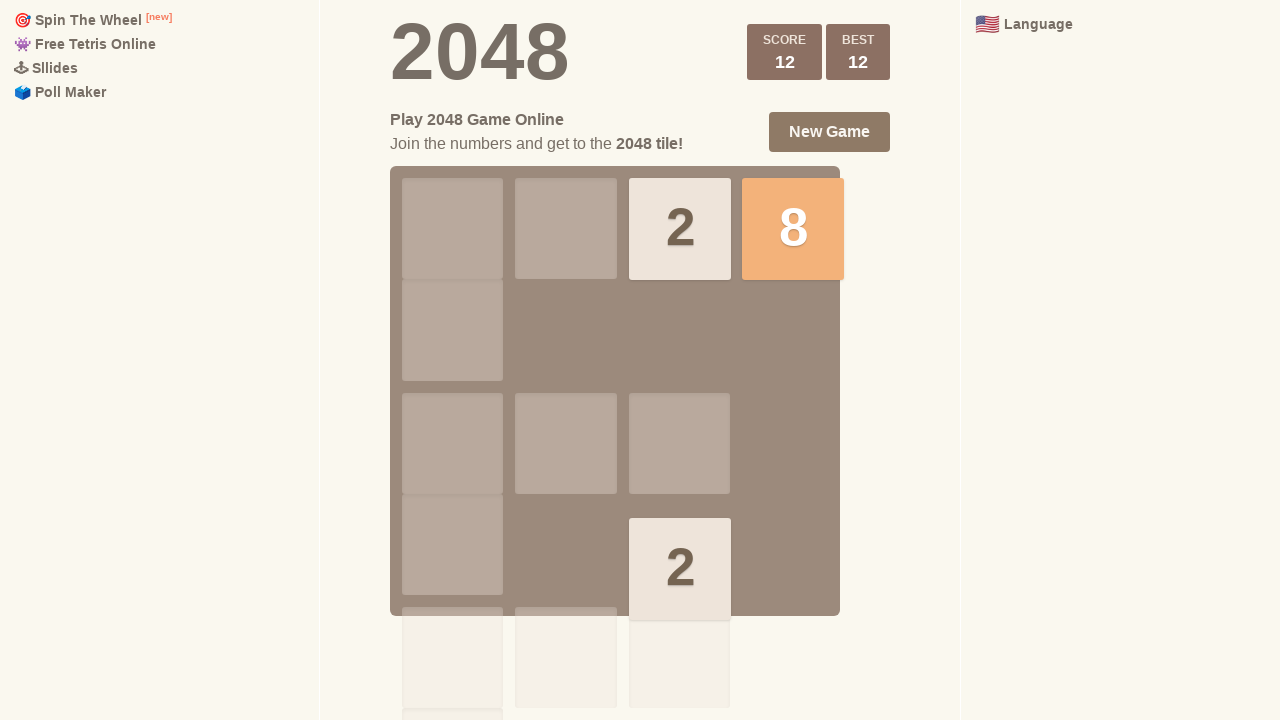